Tests a complete TodoMVC workflow including adding tasks, editing a task, toggling completion status, filtering by completed, and clearing completed tasks.

Starting URL: https://todomvc4tasj.herokuapp.com/

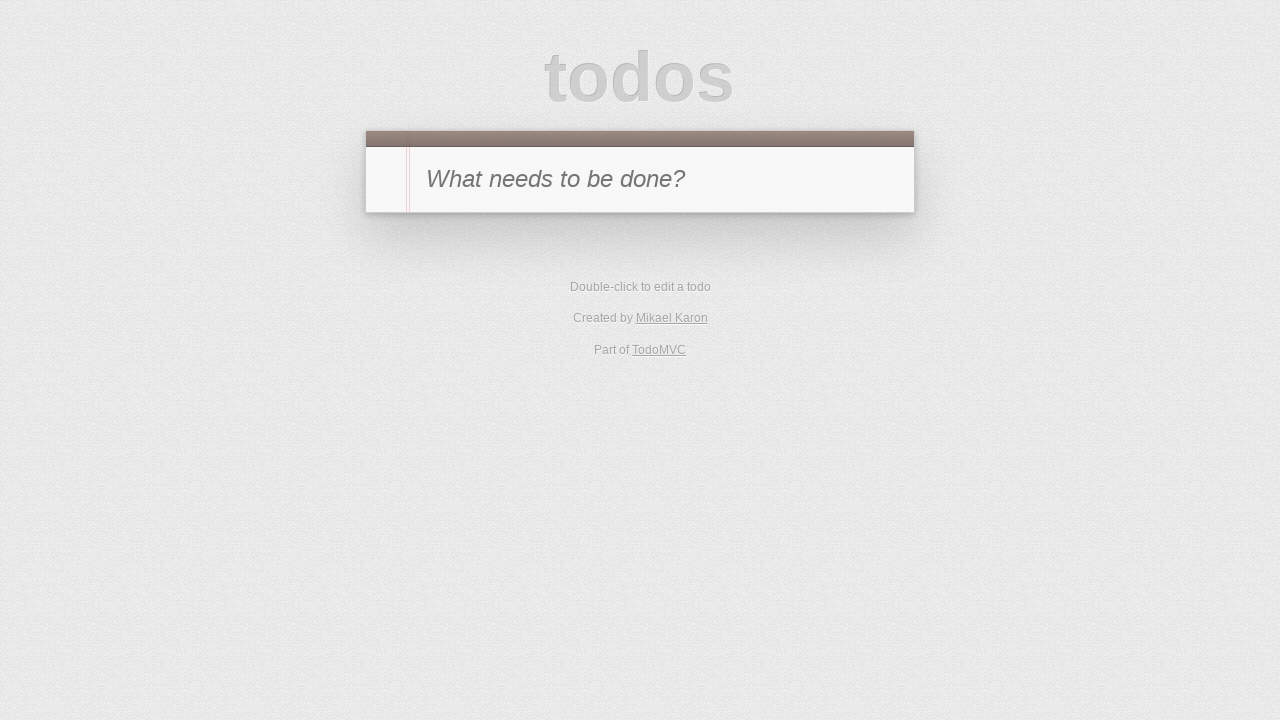

Filled new todo input with '1' on #new-todo
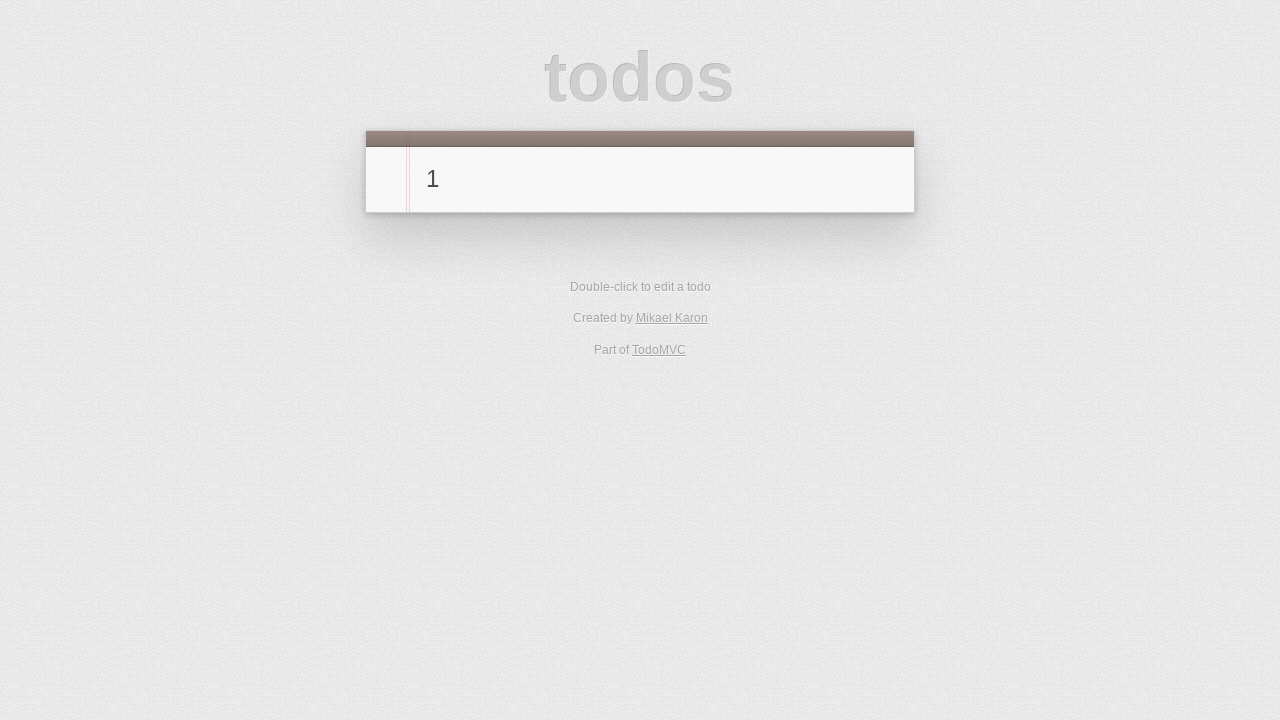

Pressed Enter to add task '1' on #new-todo
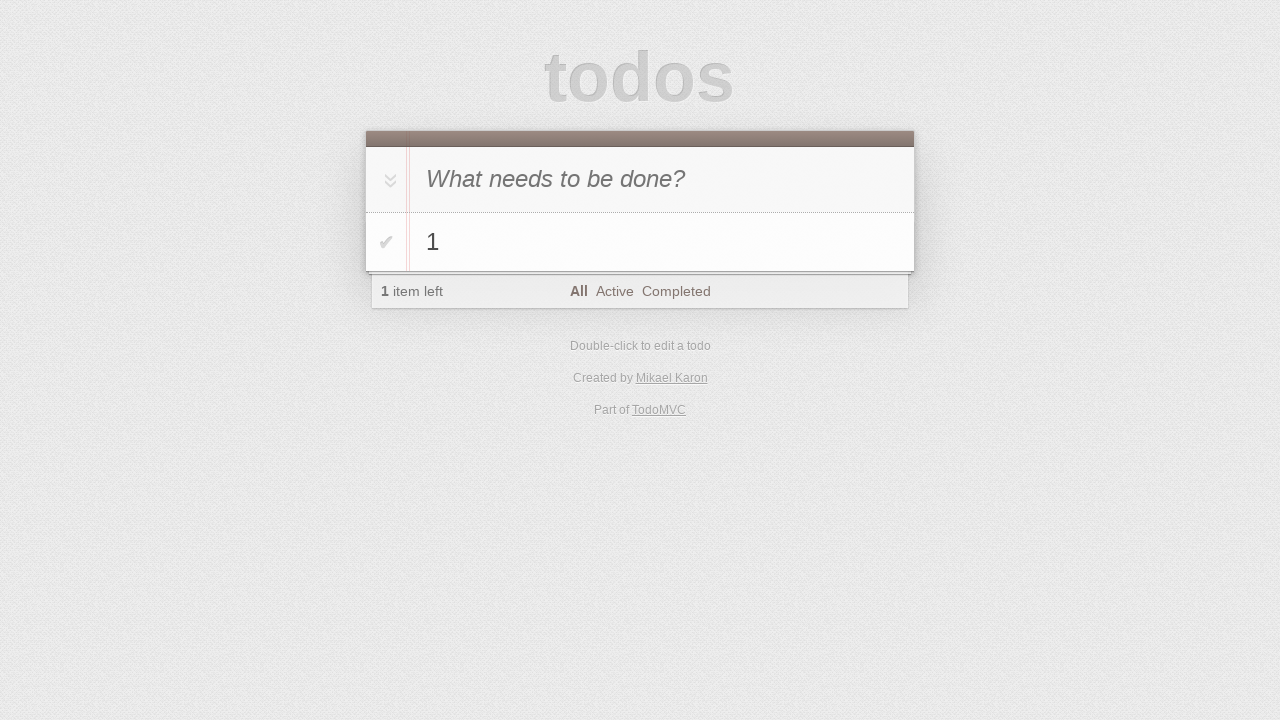

Filled new todo input with '2' on #new-todo
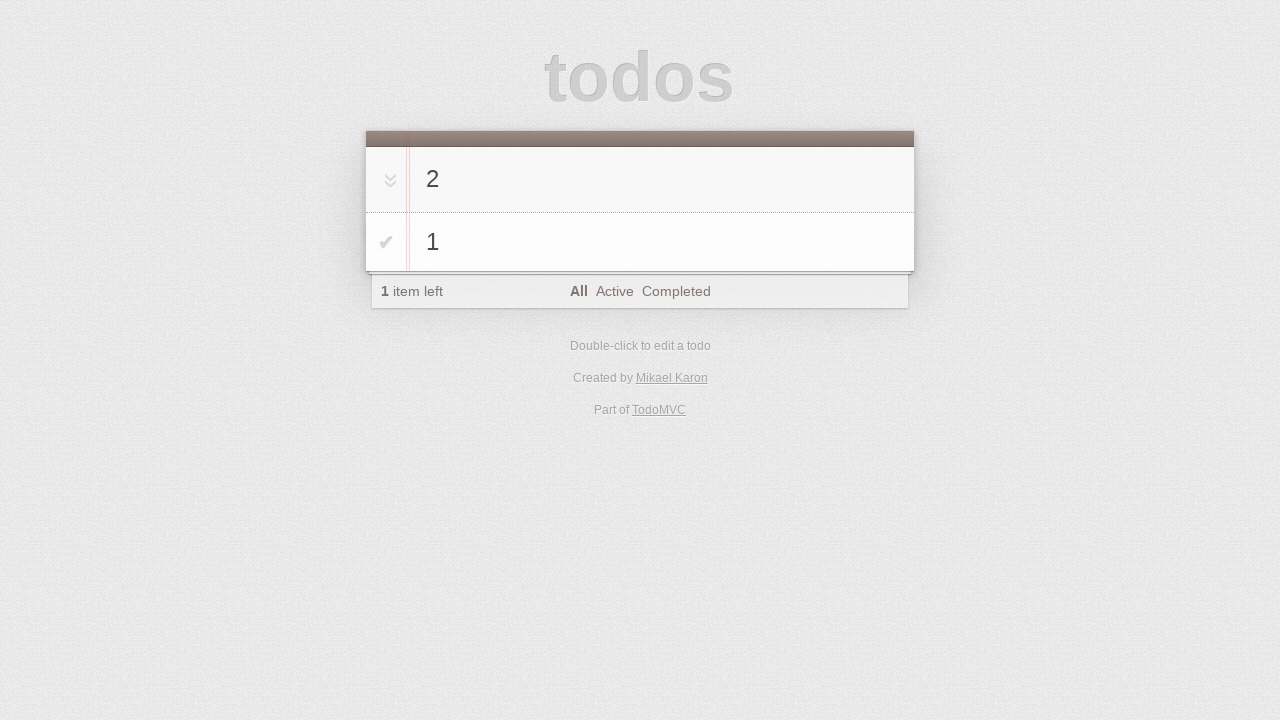

Pressed Enter to add task '2' on #new-todo
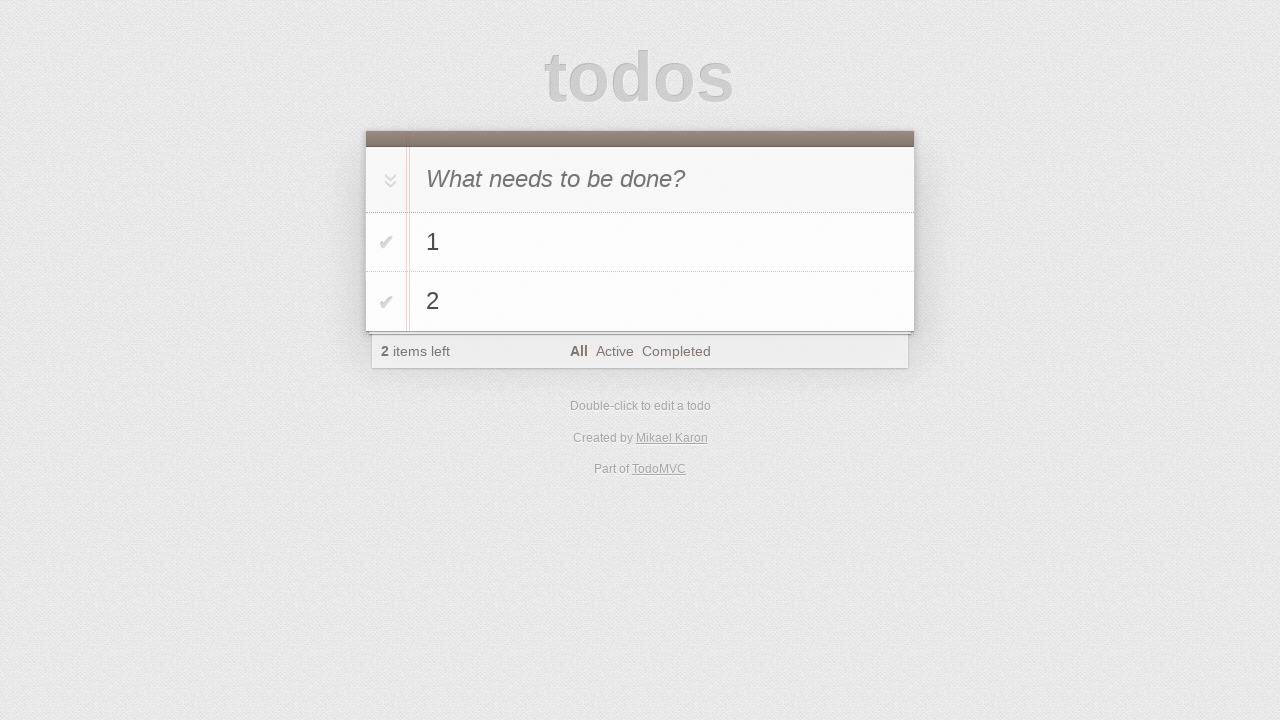

Located task '2' in the todo list
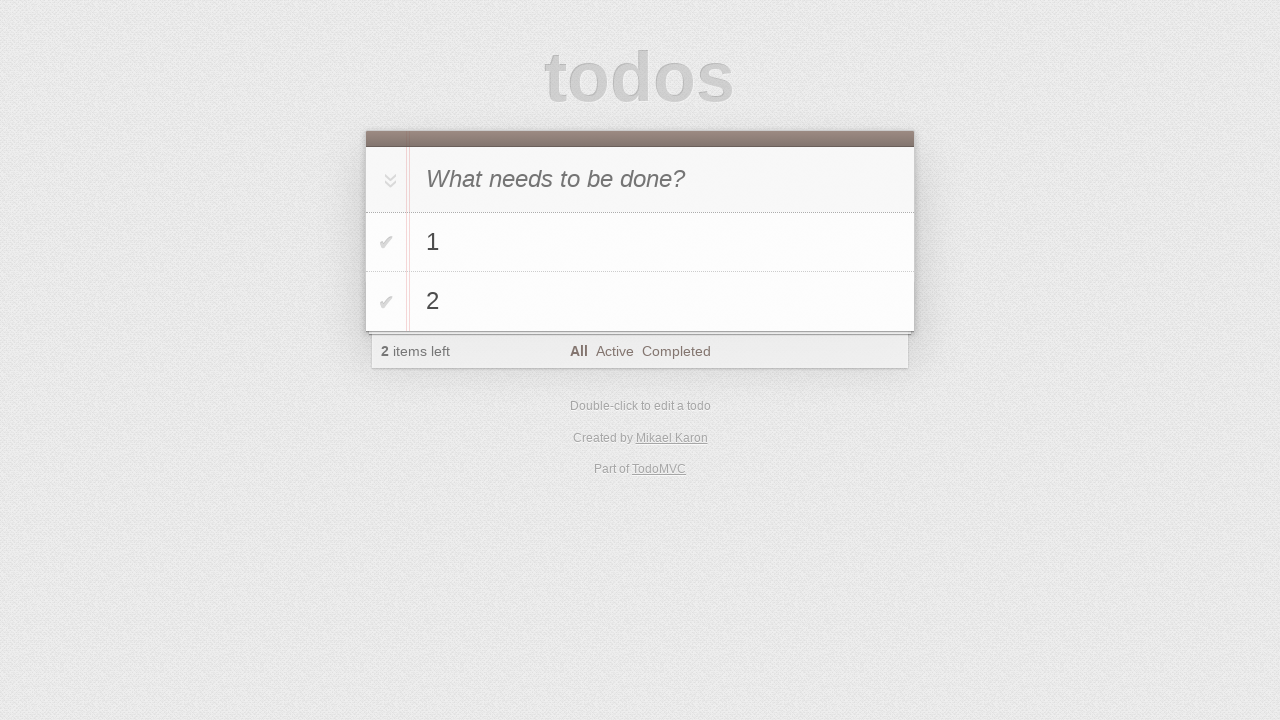

Double-clicked task '2' to enter edit mode at (640, 302) on #todo-list li >> internal:has-text="2"i >> nth=0
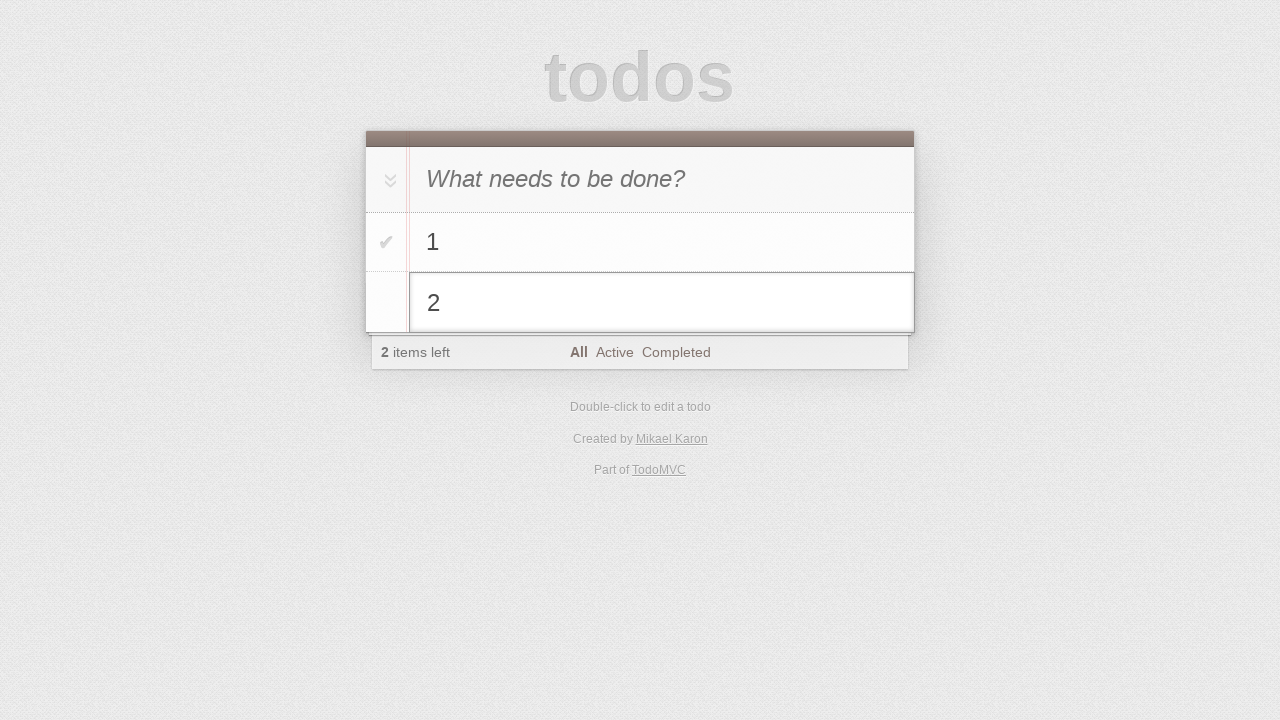

Filled edit field with '2 edited' on .editing .edit
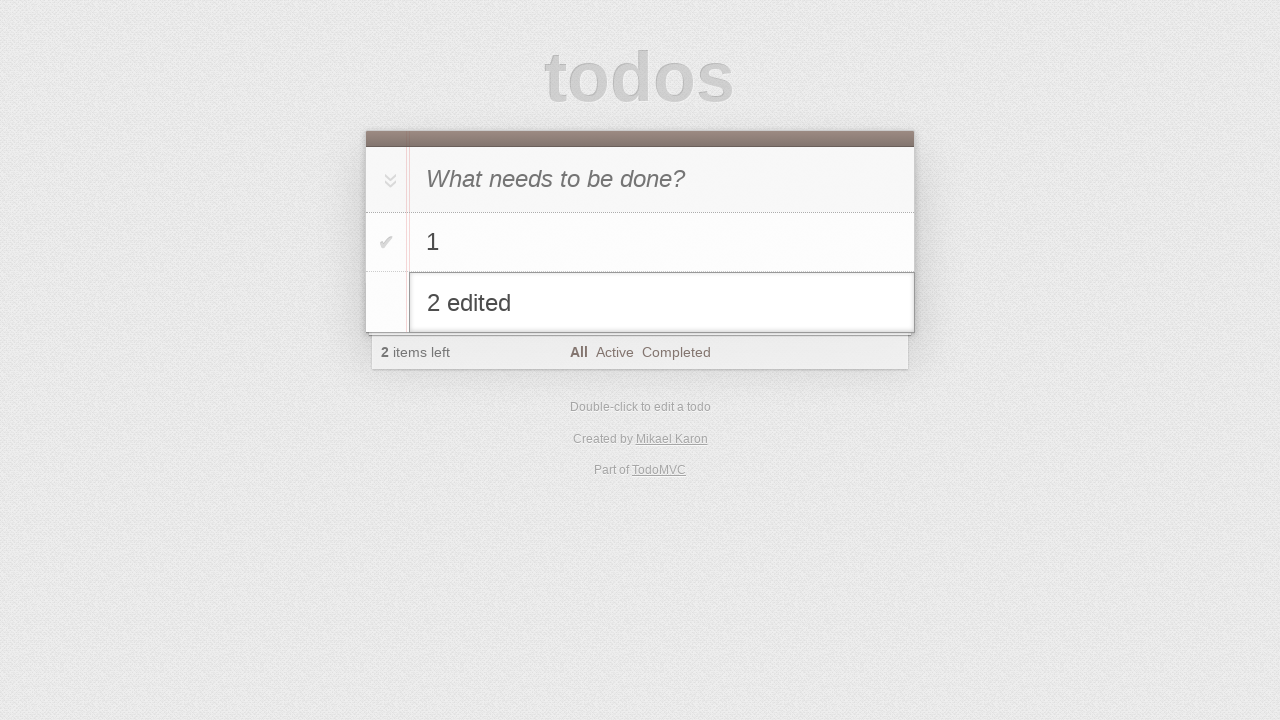

Pressed Enter to confirm task edit on .editing .edit
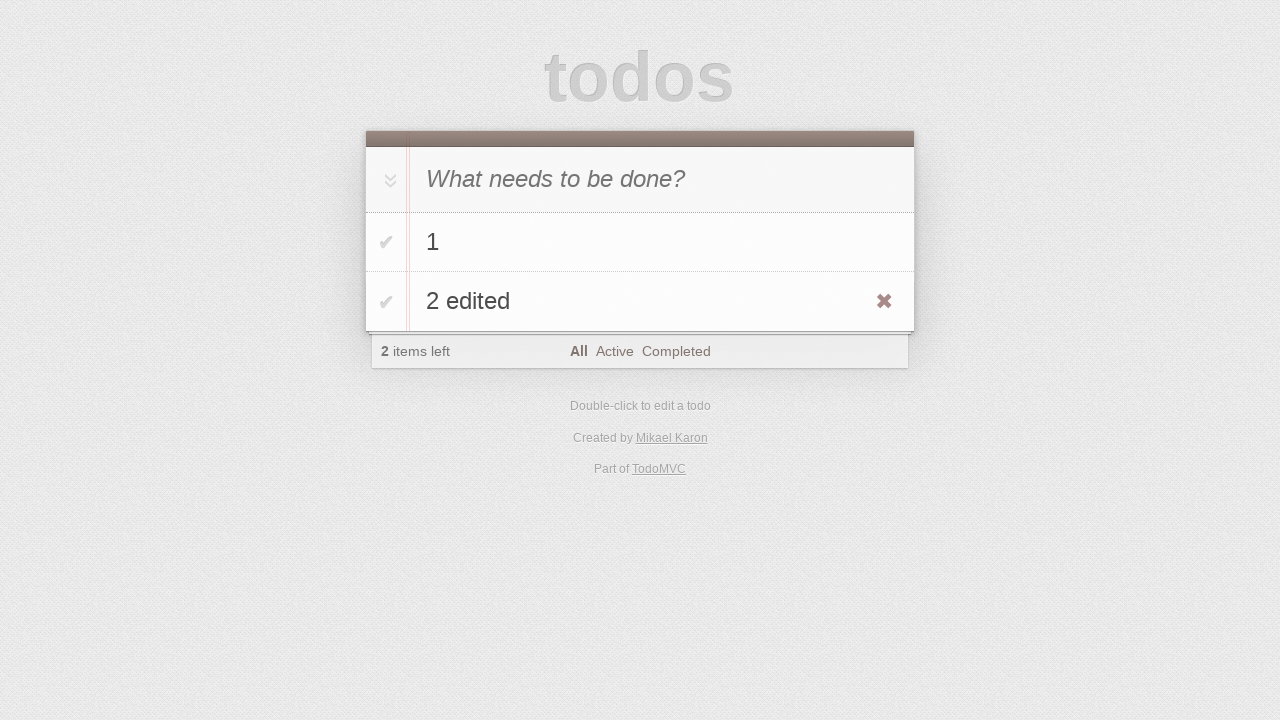

Waited for todo list to be visible
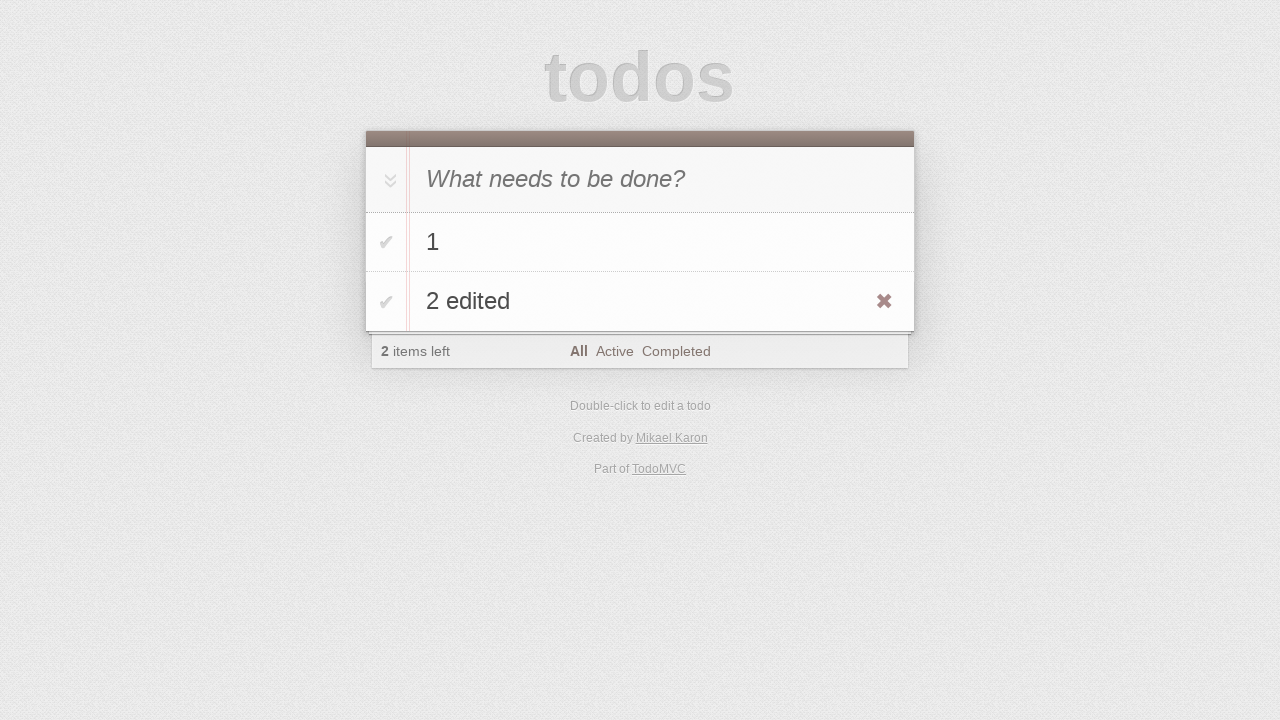

Located all todo items in the list
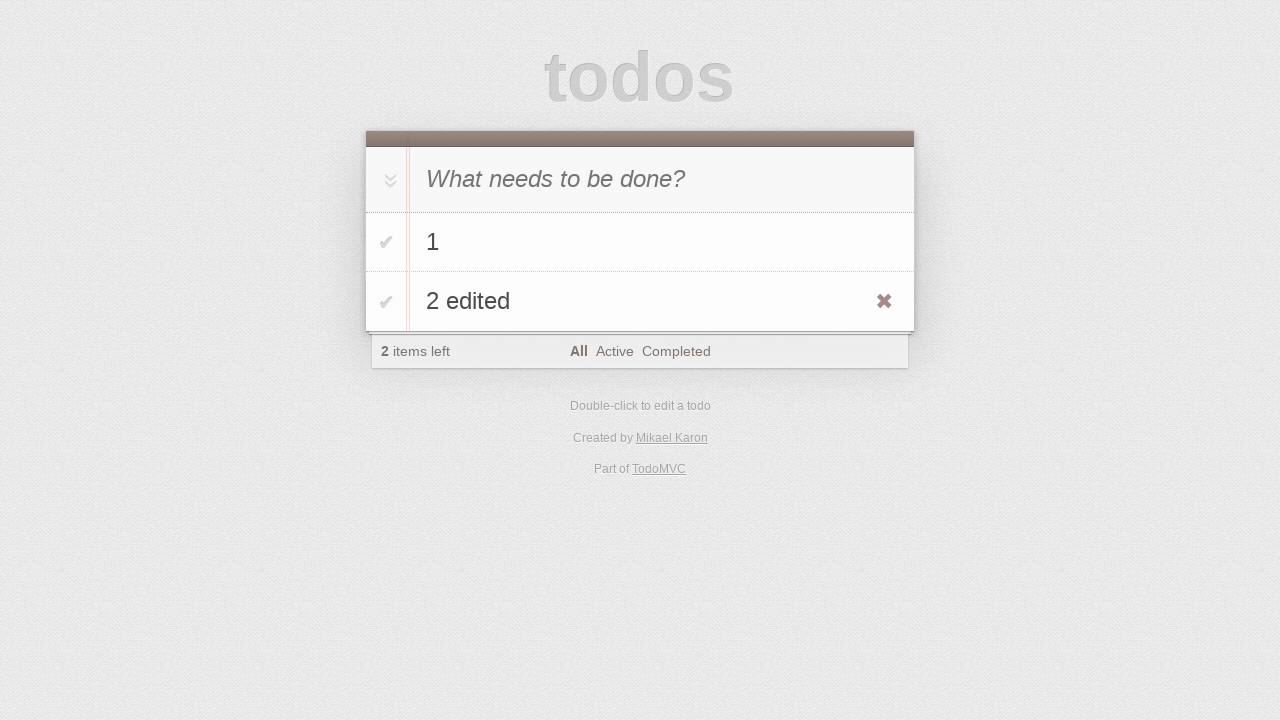

Verified first task is '1'
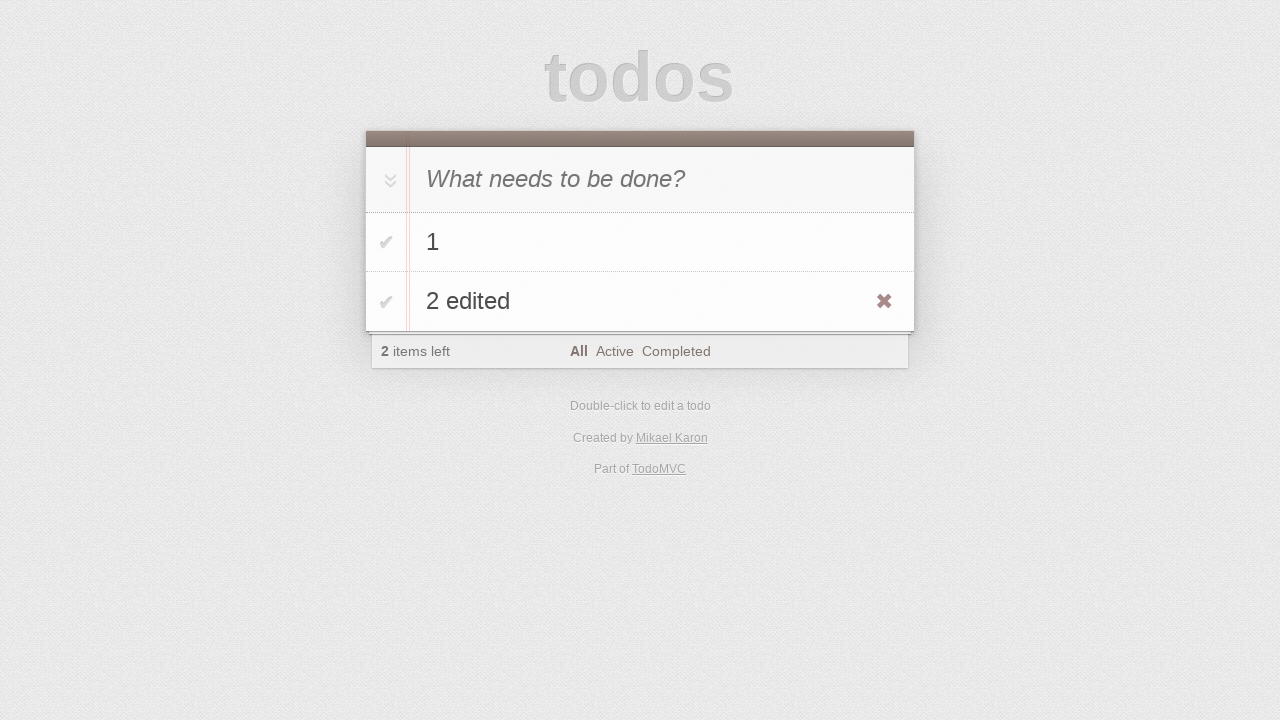

Verified second task is '2 edited'
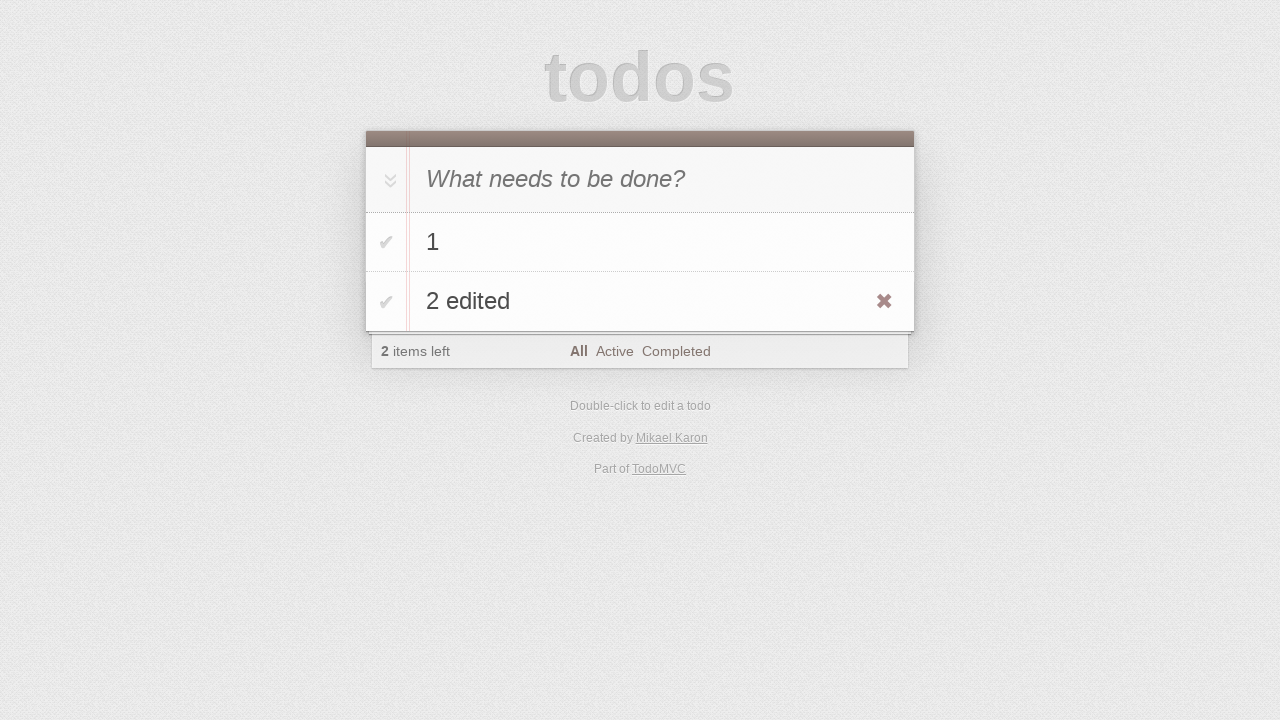

Toggled task '1' to mark as complete at (386, 242) on #todo-list li >> internal:has-text="1"i >> .toggle
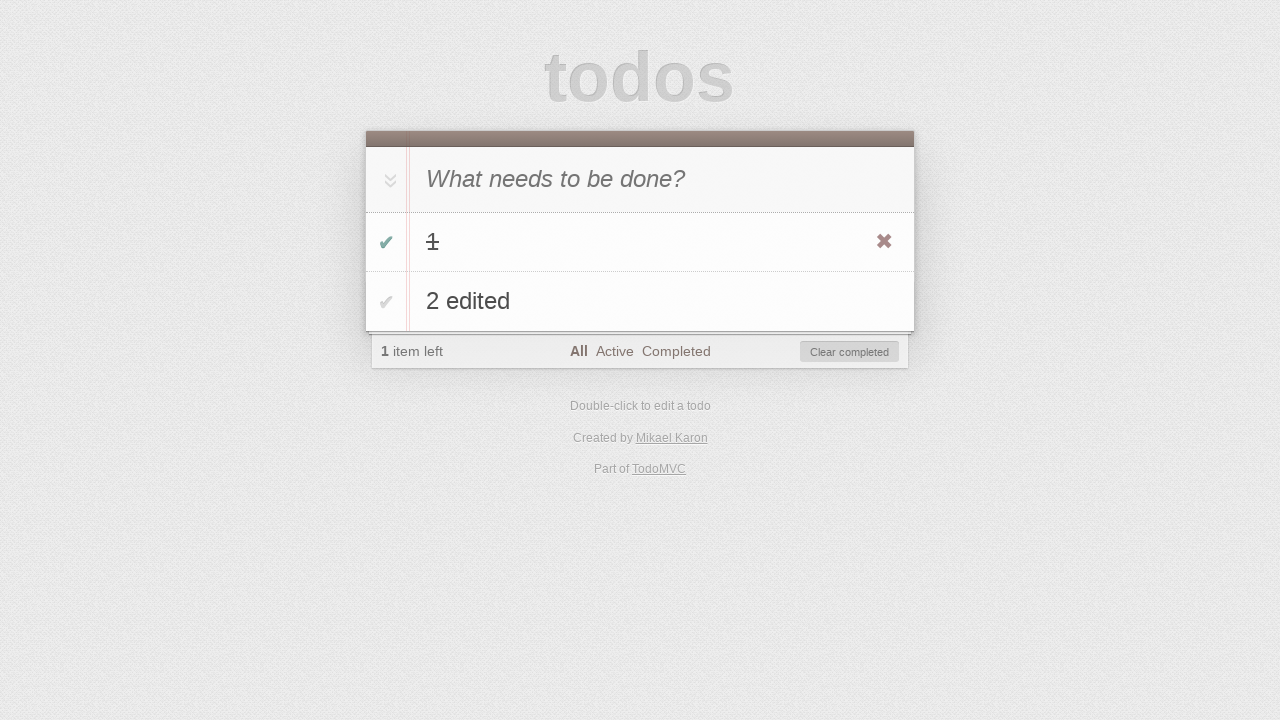

Clicked toggle-all to mark all tasks as complete at (388, 180) on #toggle-all
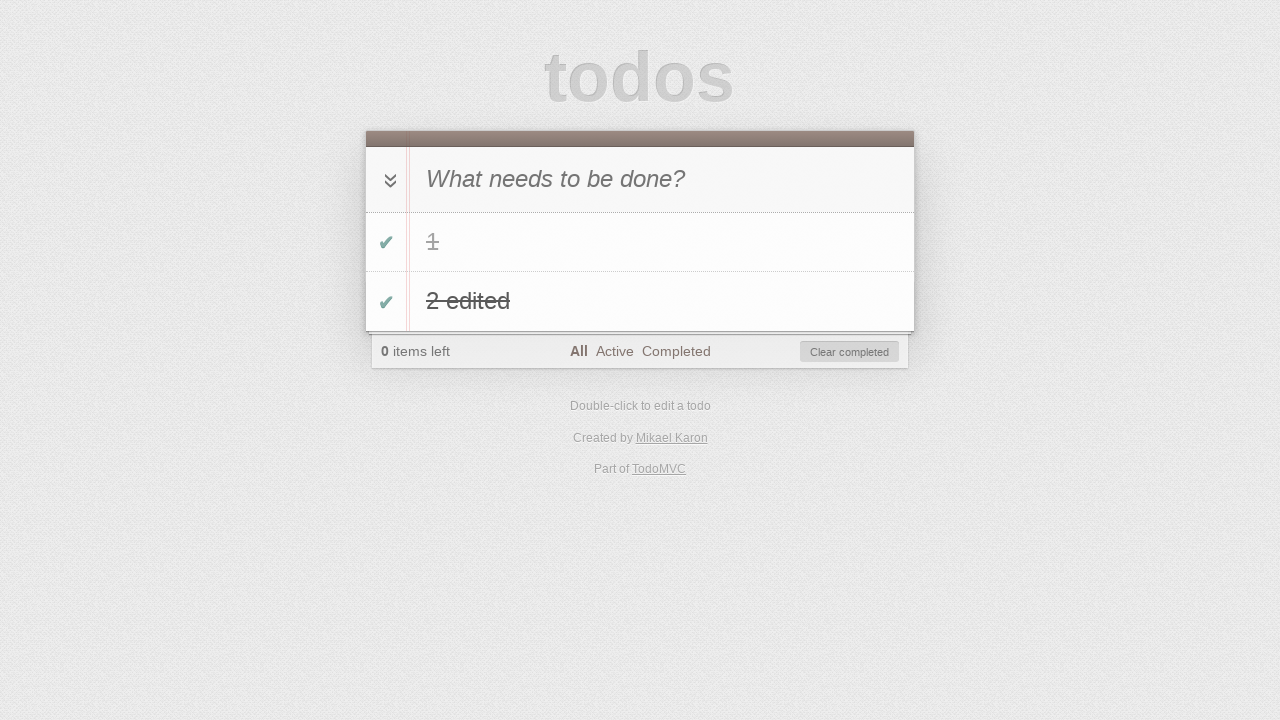

Clicked 'Completed' filter to show only completed tasks at (676, 351) on text=Completed
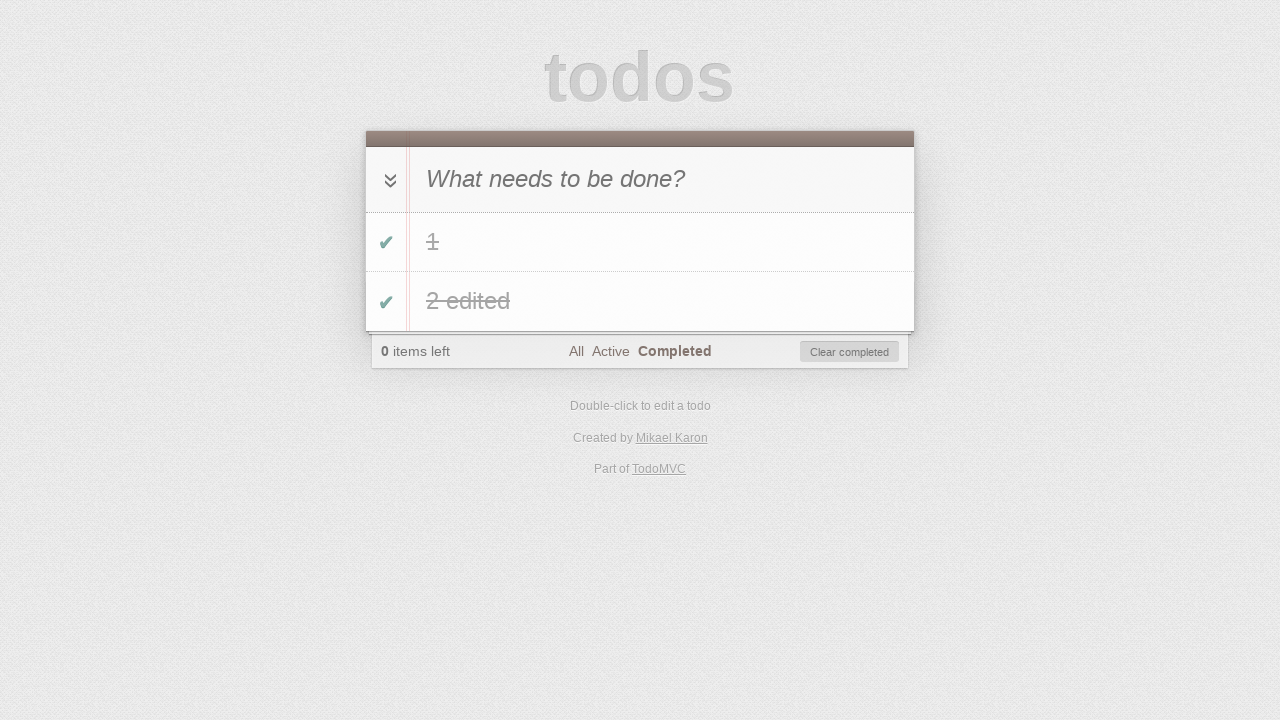

Clicked 'Clear completed' to remove completed tasks at (850, 352) on #clear-completed
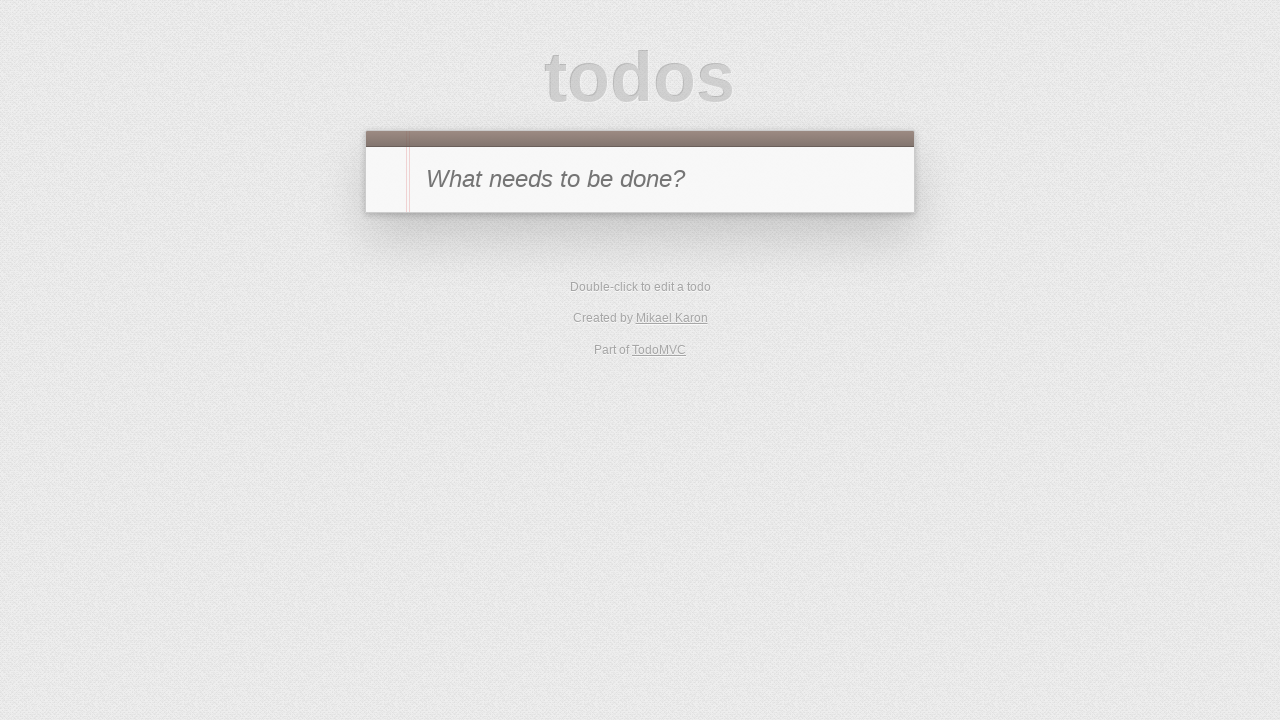

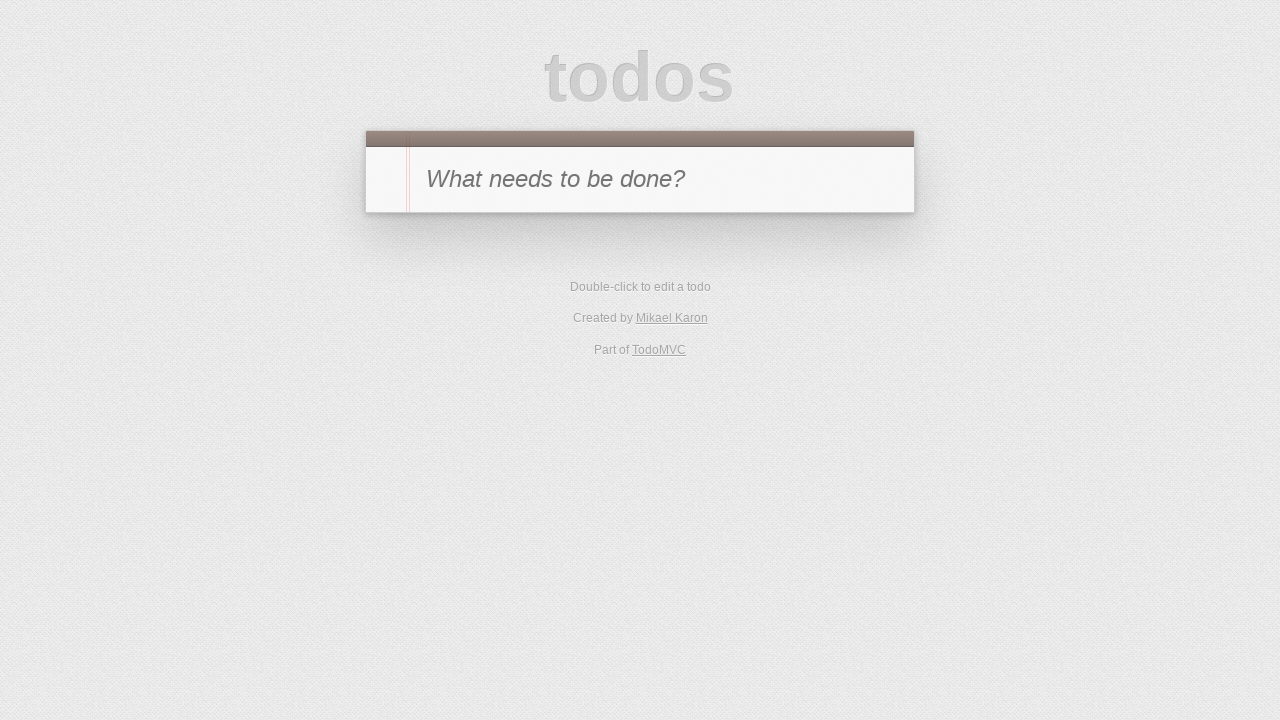